Verifies that there is a ul element inside the header for navigation links

Starting URL: https://finndude.github.io/DBI-Coursework/People-Search/people-search.html

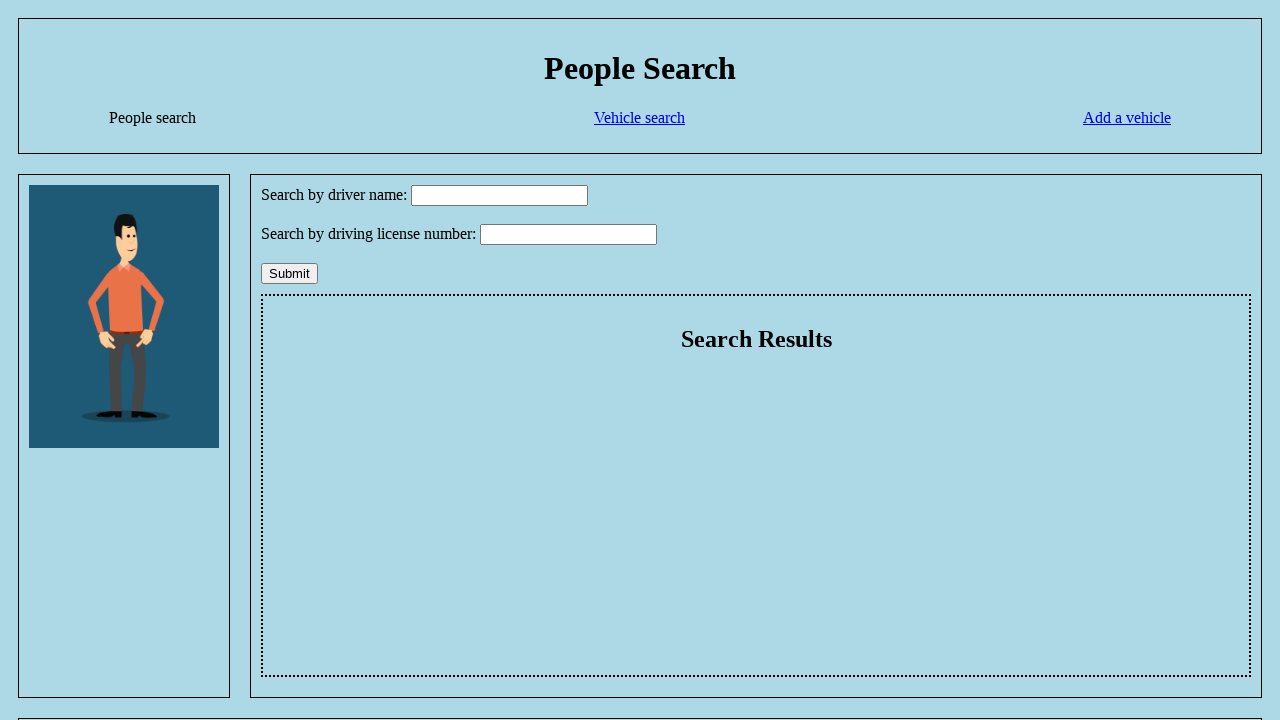

Navigated to people search page
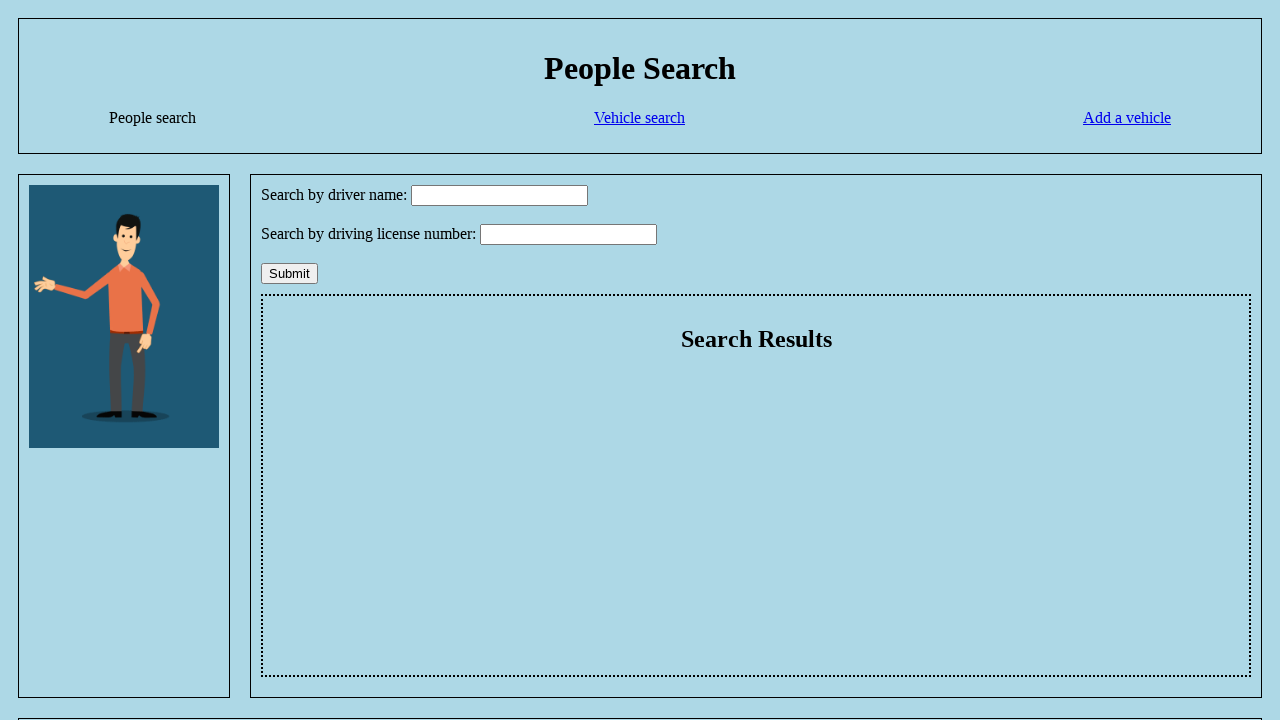

Located ul elements inside header
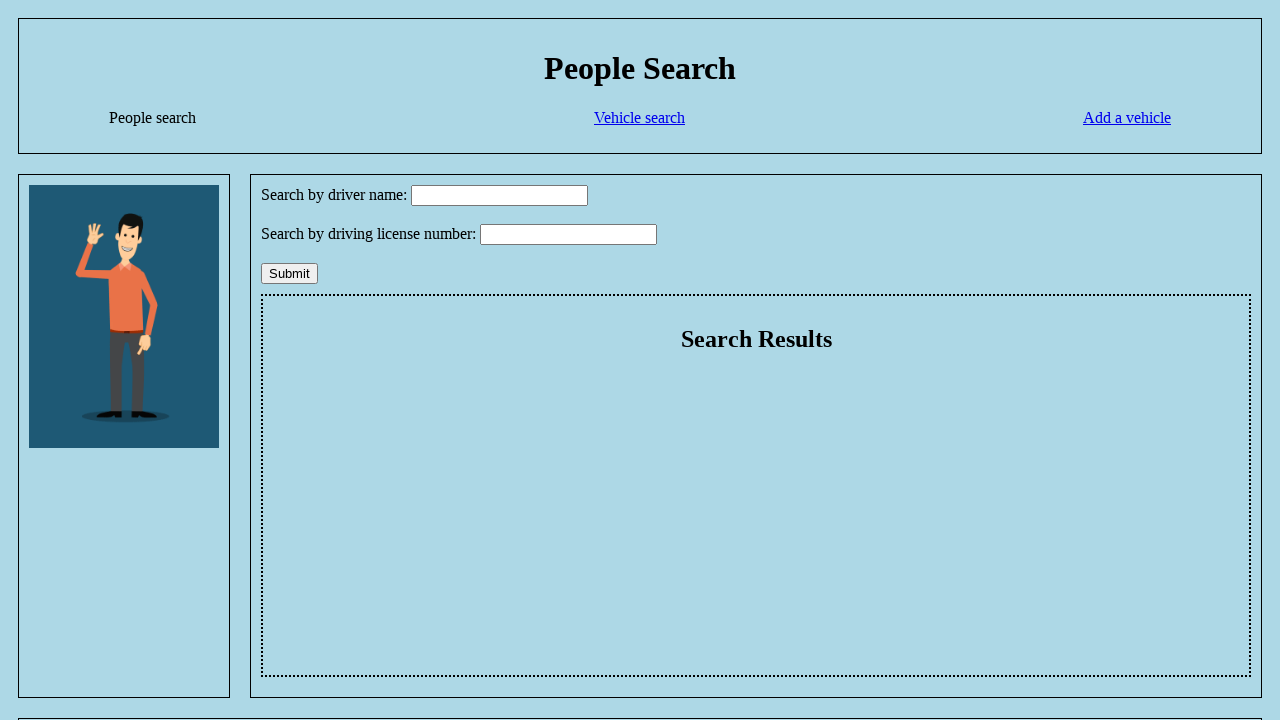

Verified that at least one ul element exists inside header for navigation links
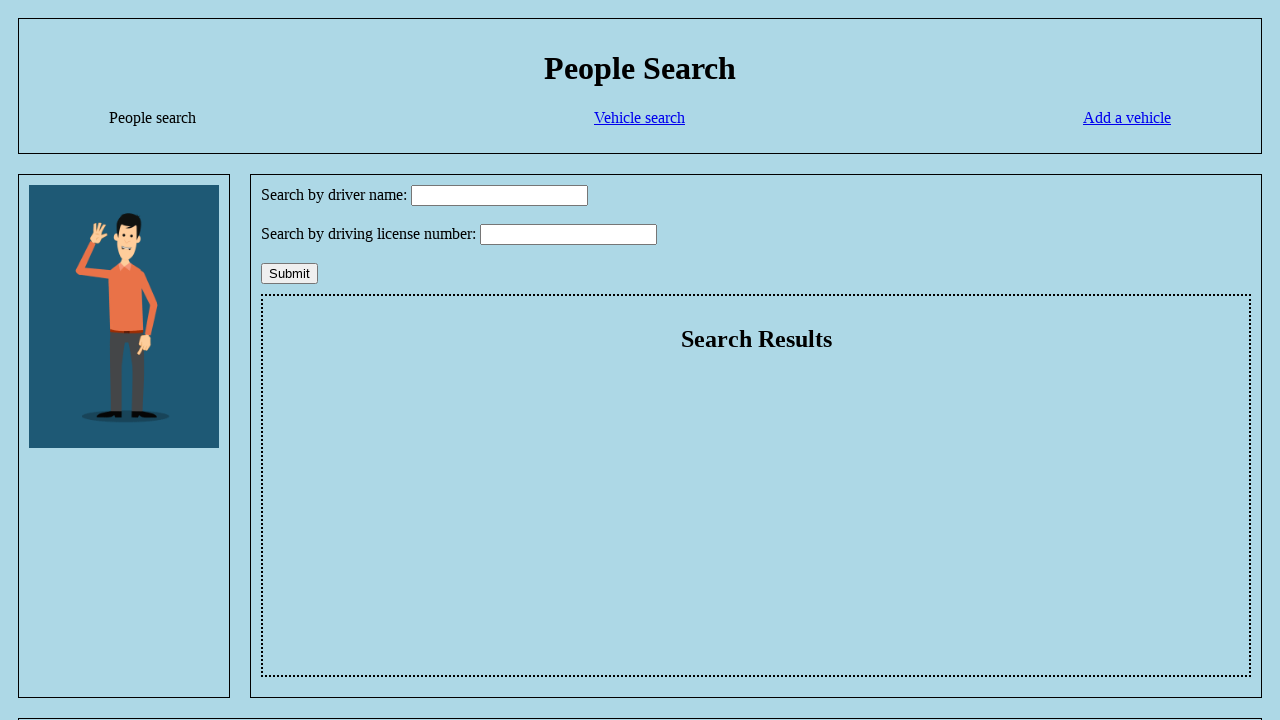

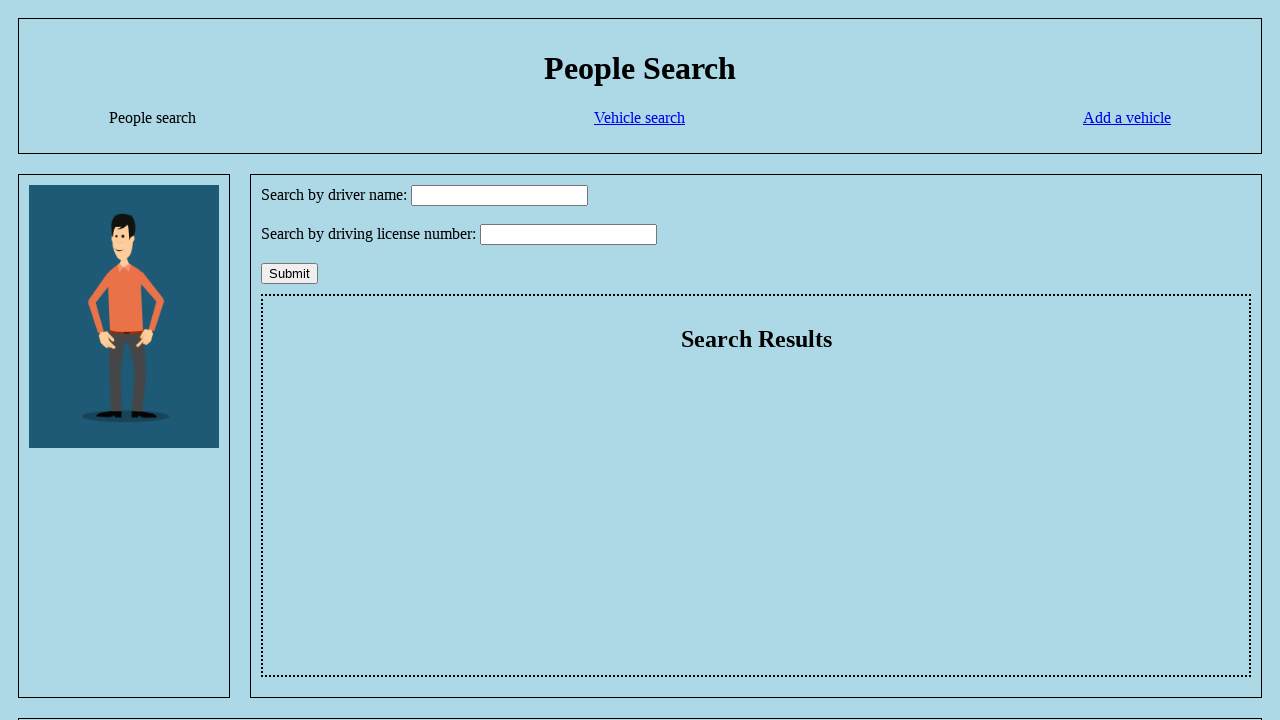